Tests a multi-step form submission flow by clicking a calculated link text, then filling out a form with name, last name, city, and country fields before submitting

Starting URL: http://suninjuly.github.io/find_link_text

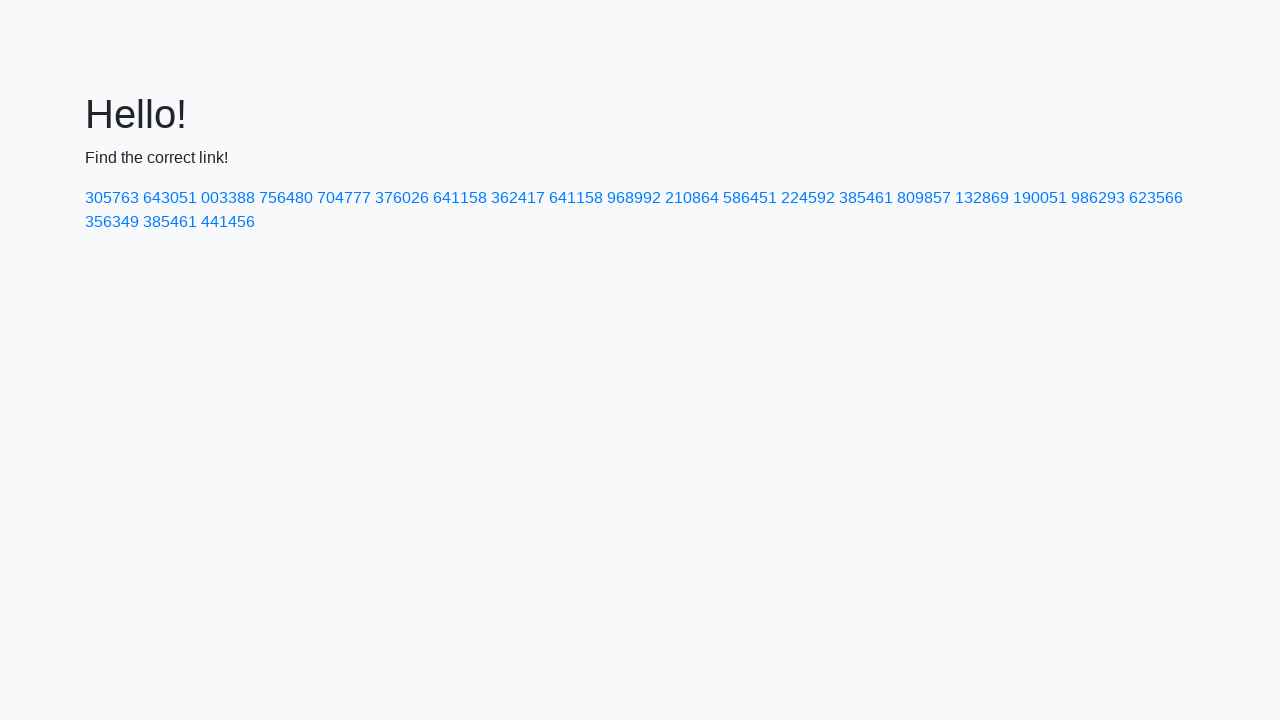

Clicked link with calculated text value 224118 at (808, 198) on text=224592
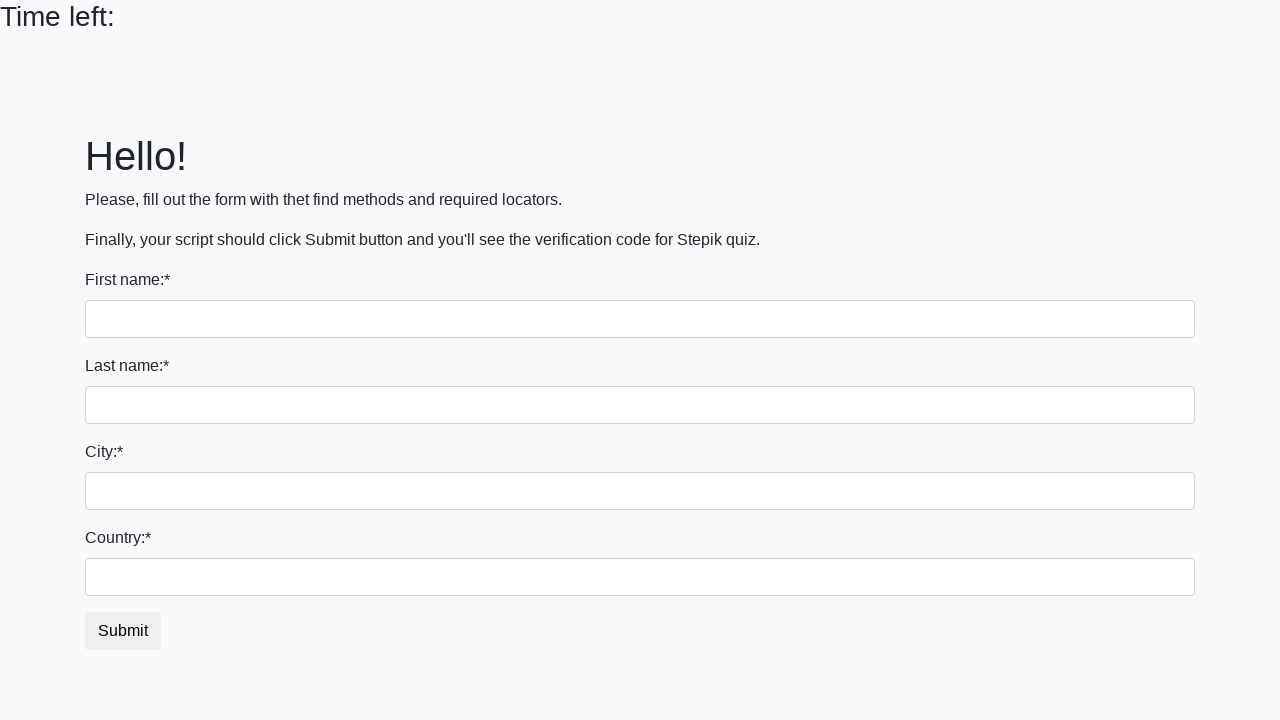

Filled first name field with 'Ivan' on input
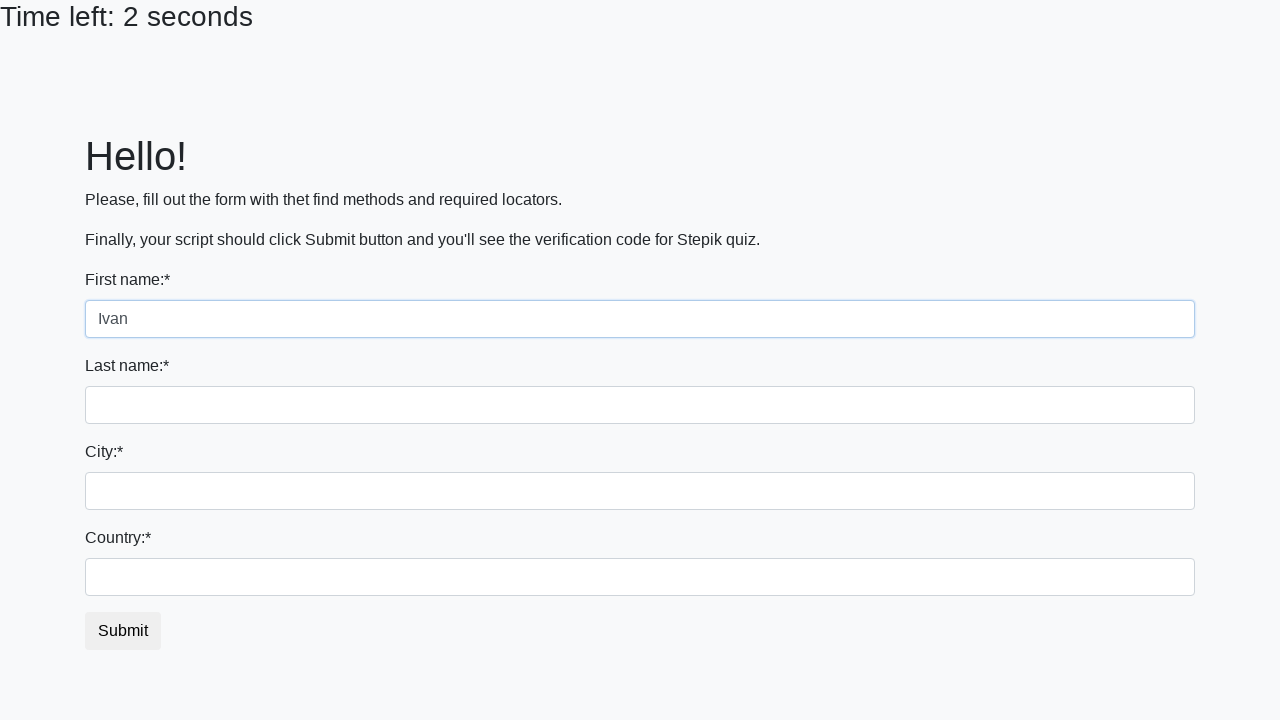

Filled last name field with 'Petrov' on input[name='last_name']
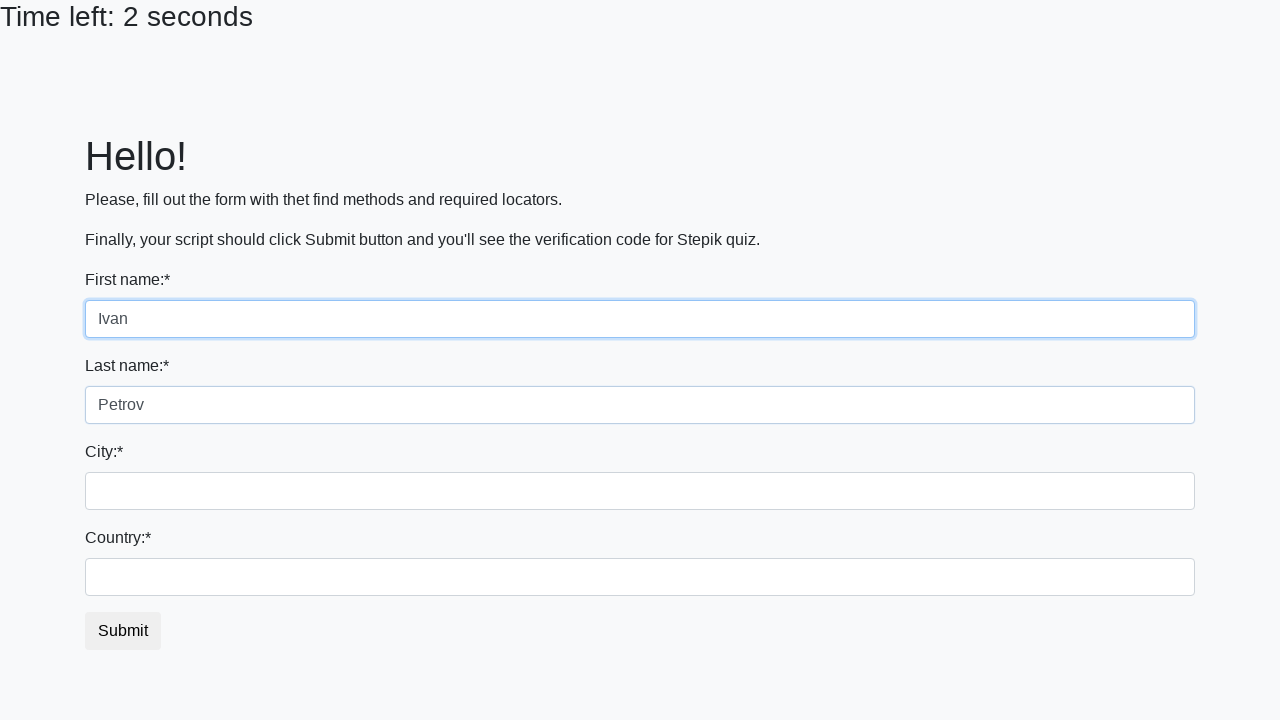

Filled city field with 'Smolensk' on .form-control.city
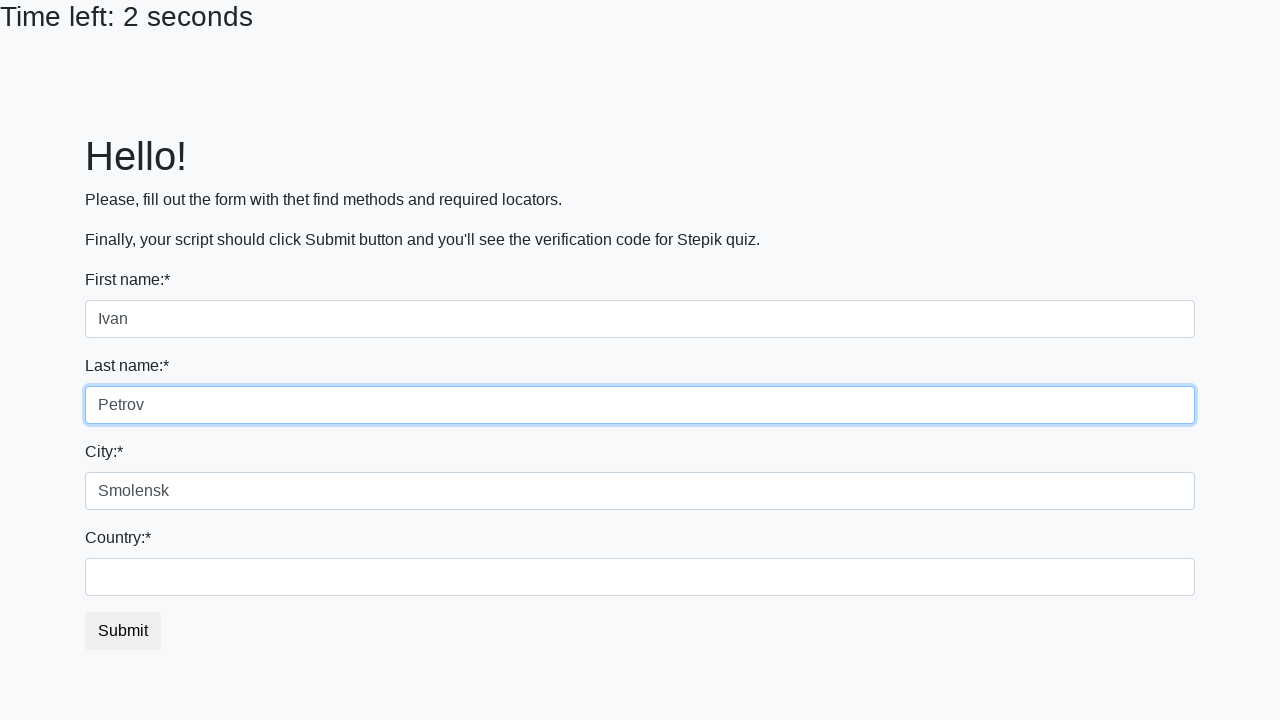

Filled country field with 'Russia' on #country
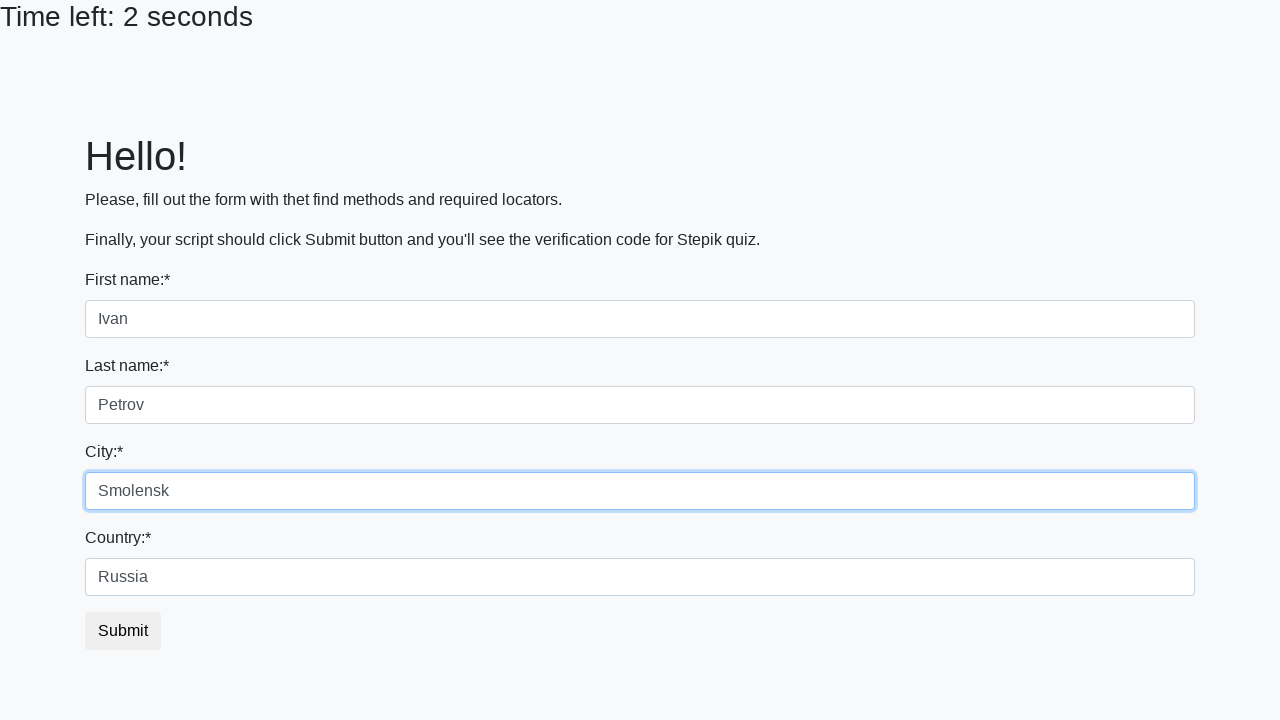

Clicked submit button to complete form submission at (123, 631) on button.btn
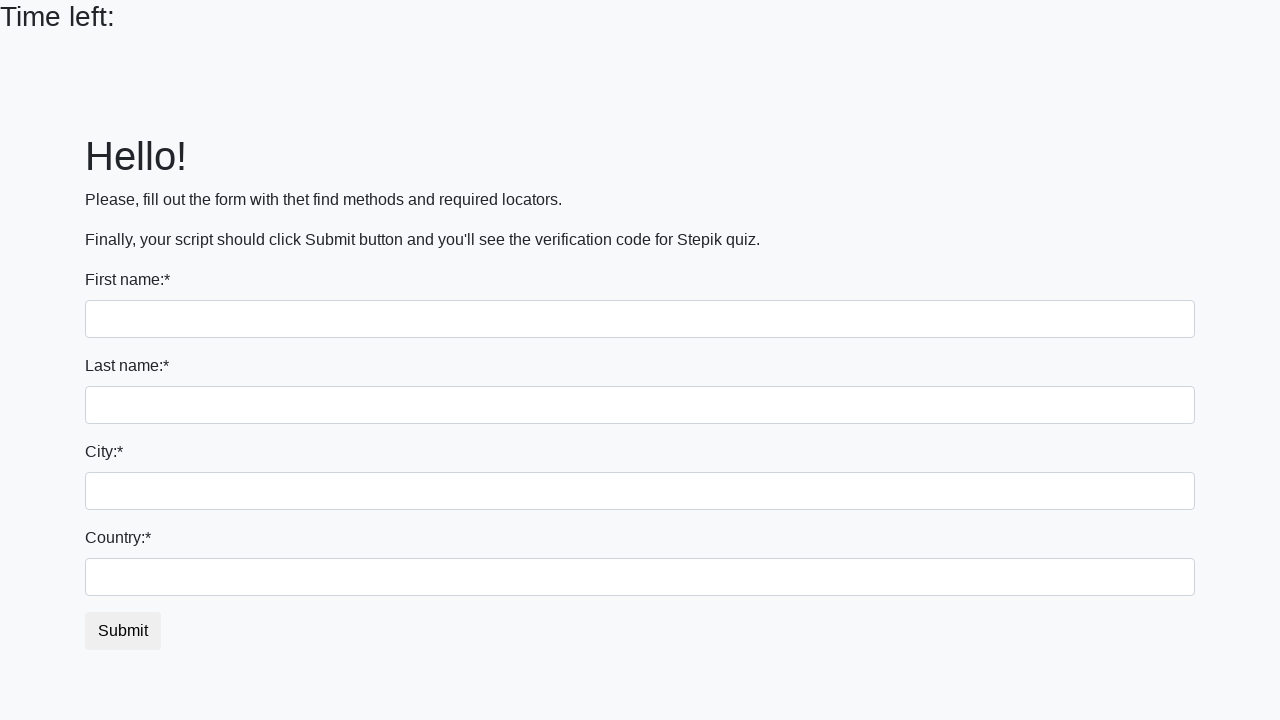

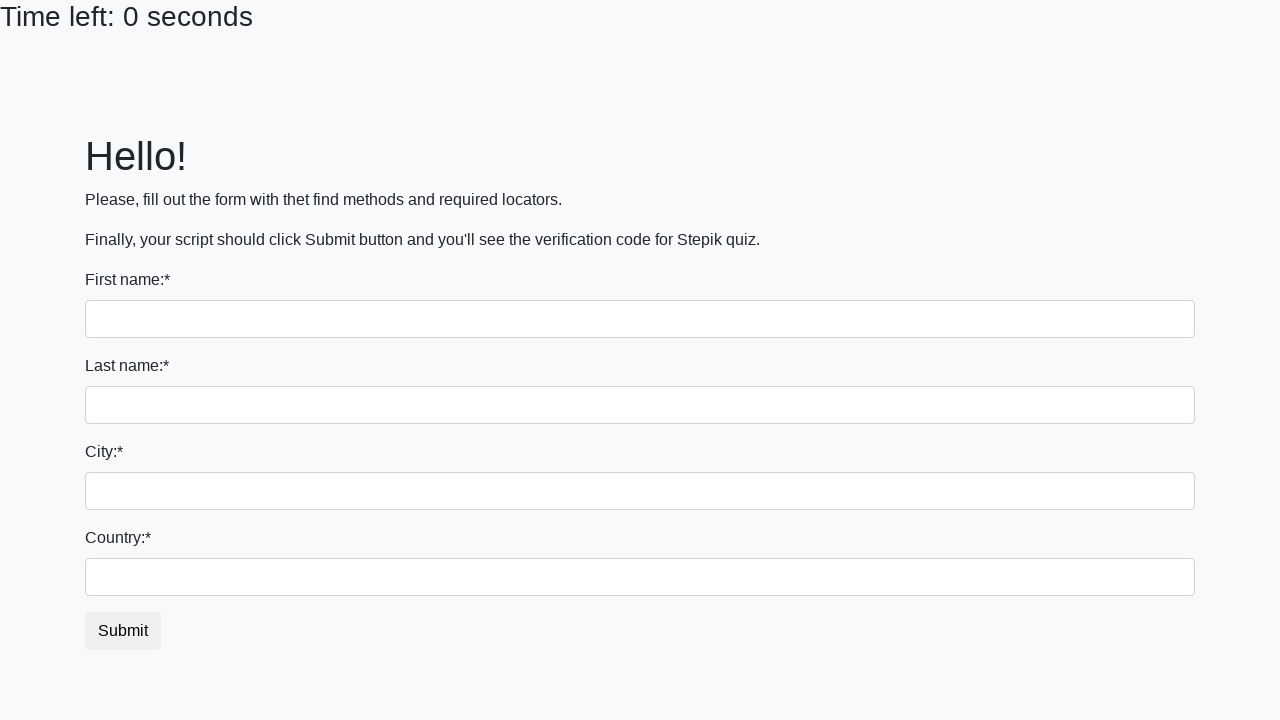